Verifies that the Mathway landing page opens correctly and displays the page title and URL

Starting URL: https://www.mathway.com/

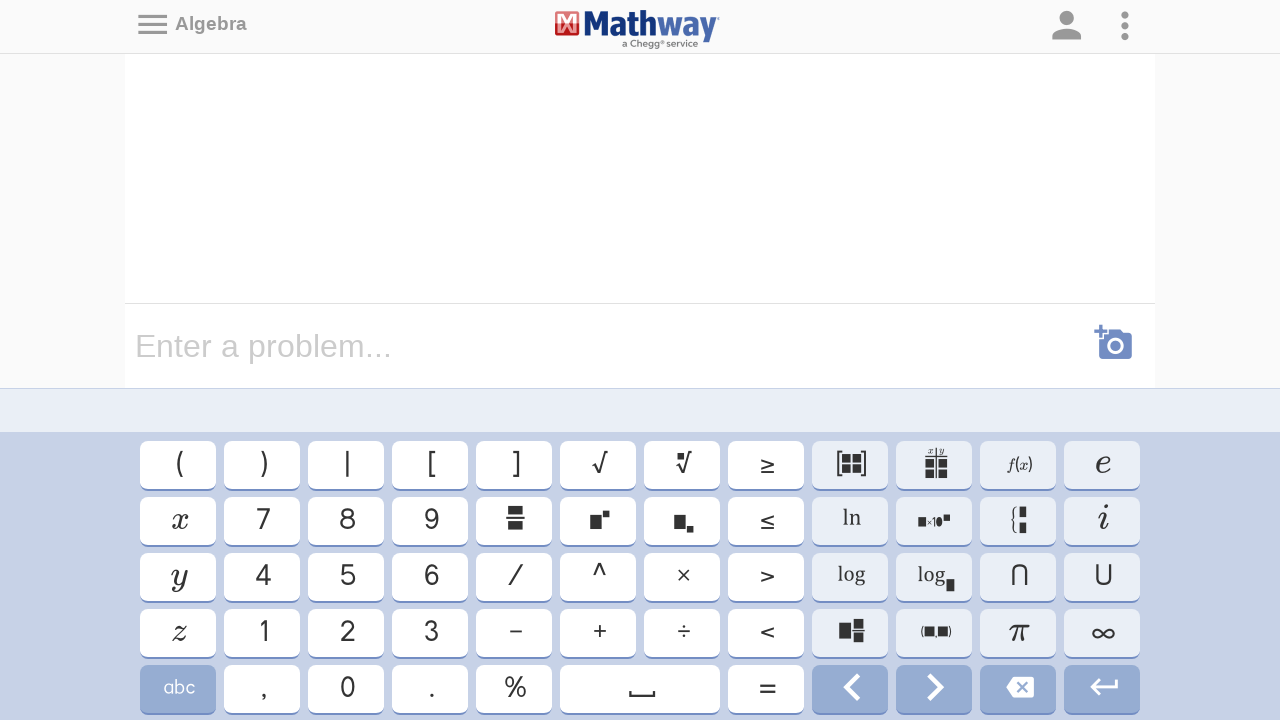

Navigated to Mathway landing page at https://www.mathway.com/
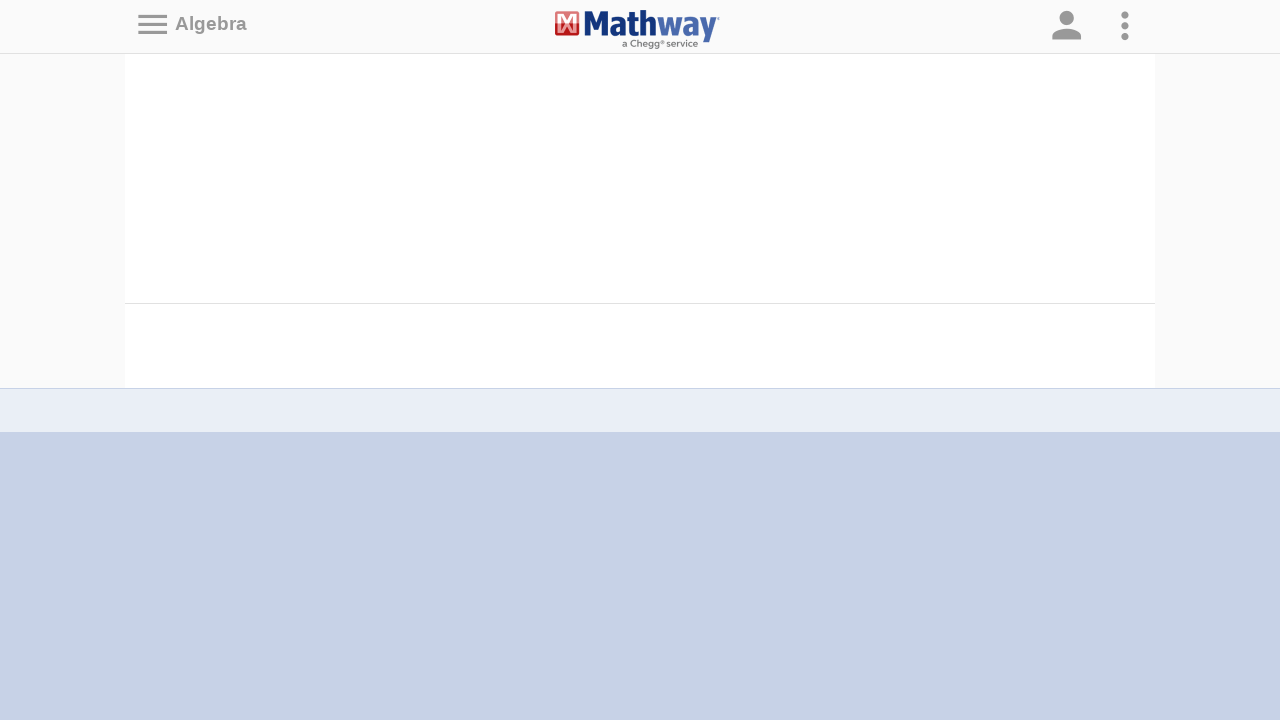

Retrieved page title: Mathway | Algebra Problem Solver
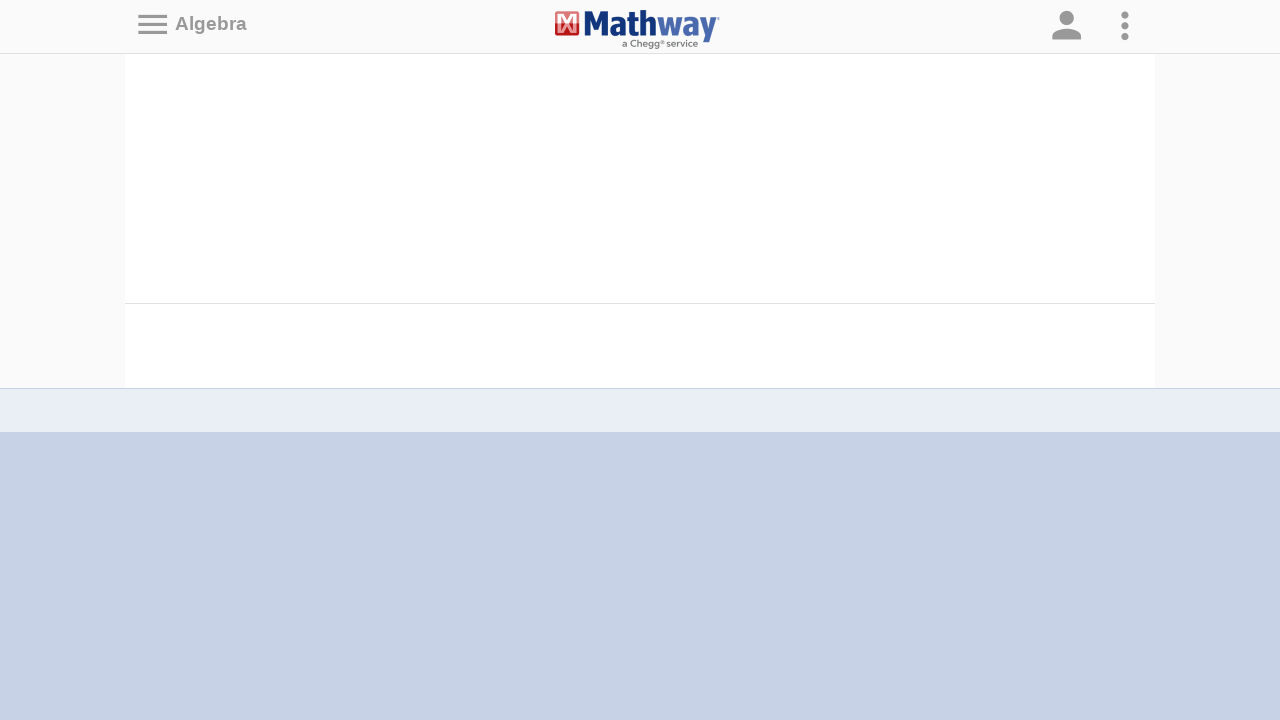

Retrieved page URL: https://www.mathway.com/Algebra
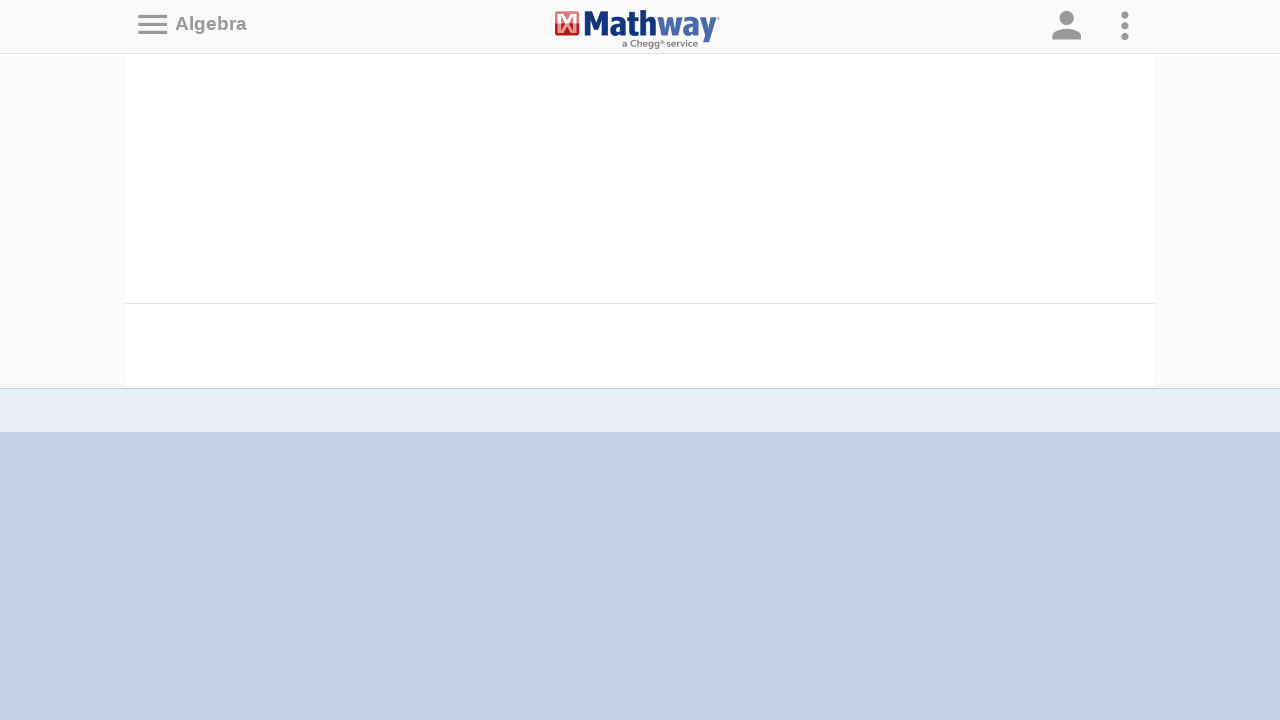

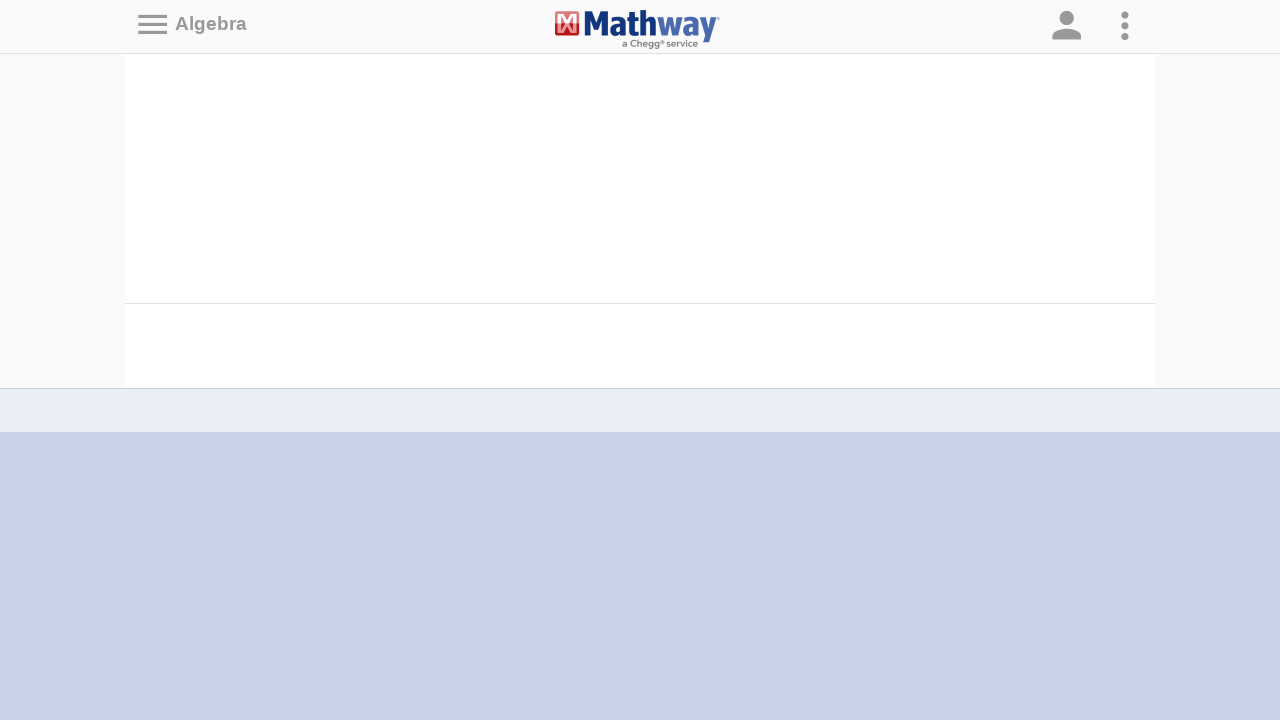